Tests keyboard shortcuts functionality by entering text in the first textarea, selecting all with Ctrl+A, copying with Ctrl+C, tabbing to the next field, and pasting with Ctrl+V

Starting URL: https://text-compare.com/

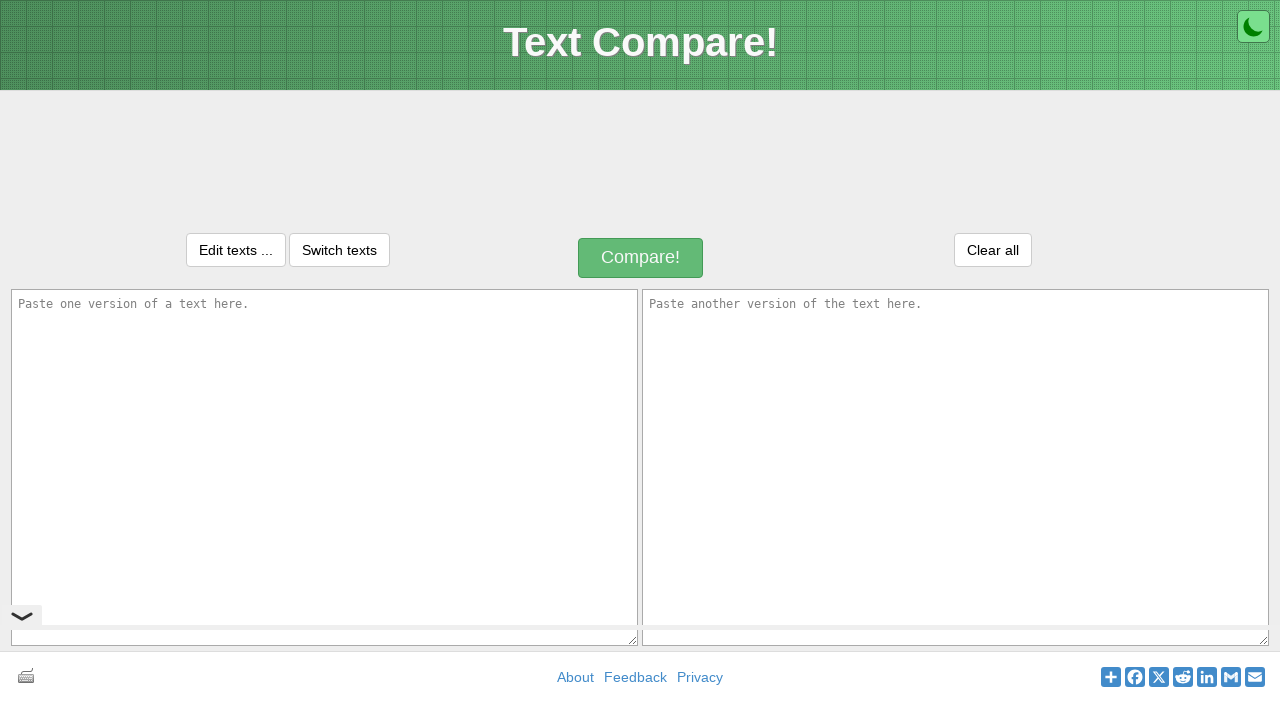

Entered 'Viswakanth' in the first textarea on textarea#inputText1
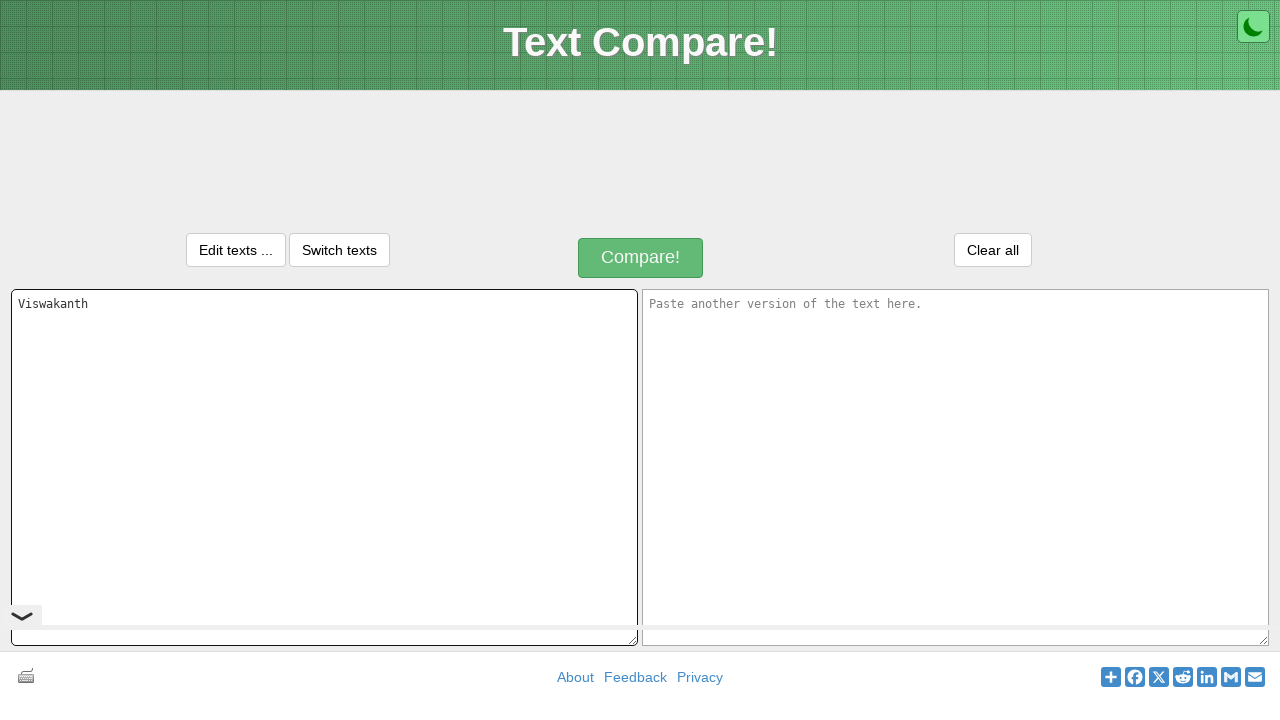

Selected all text in textarea using Ctrl+A
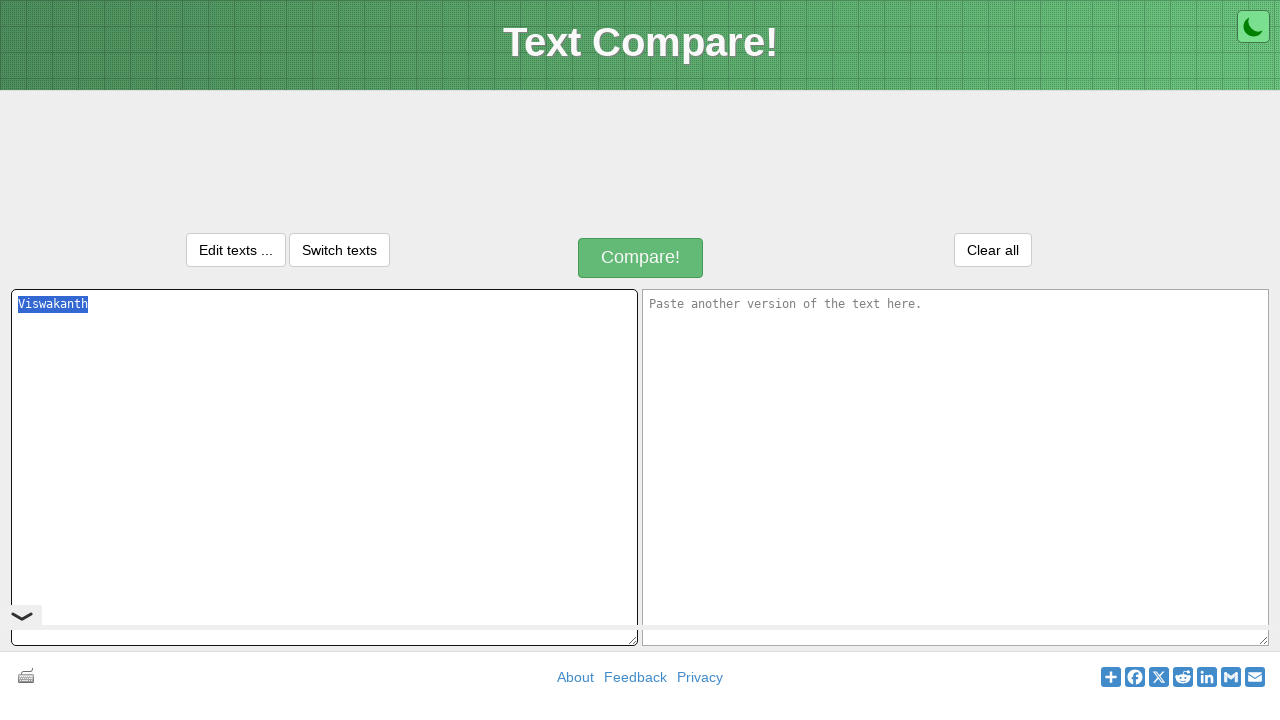

Copied selected text using Ctrl+C
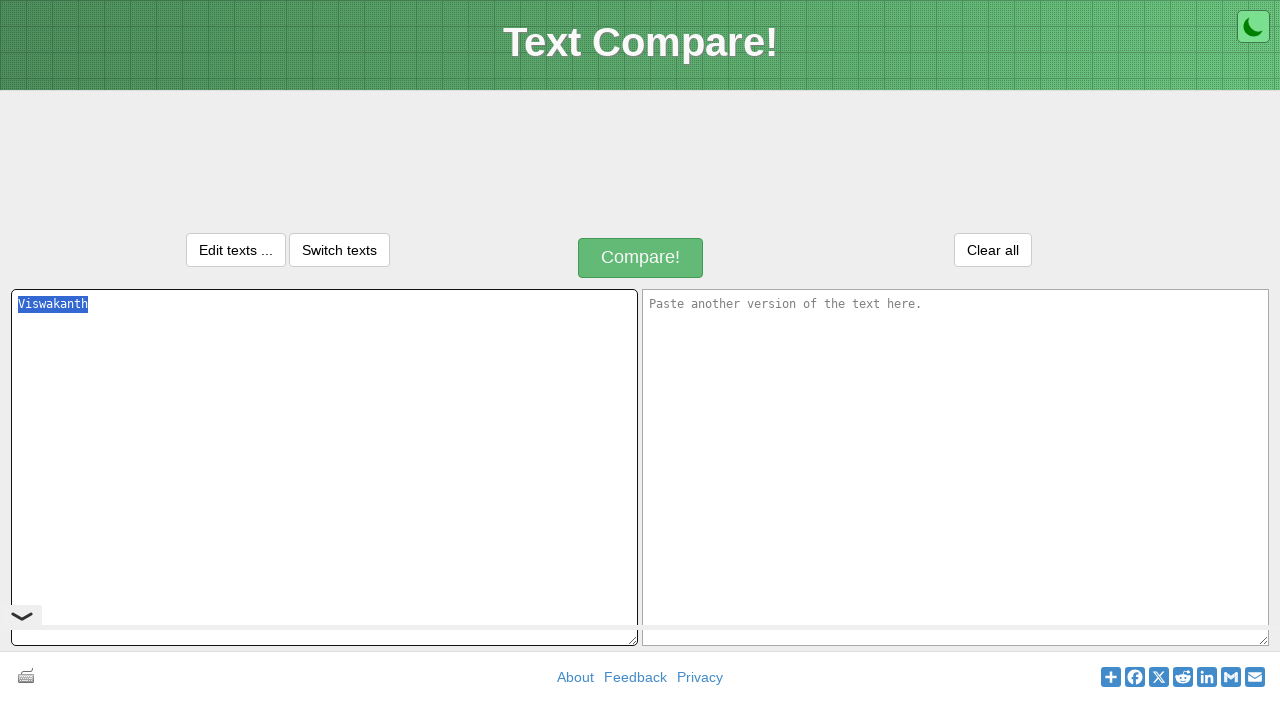

Tabbed to the next field
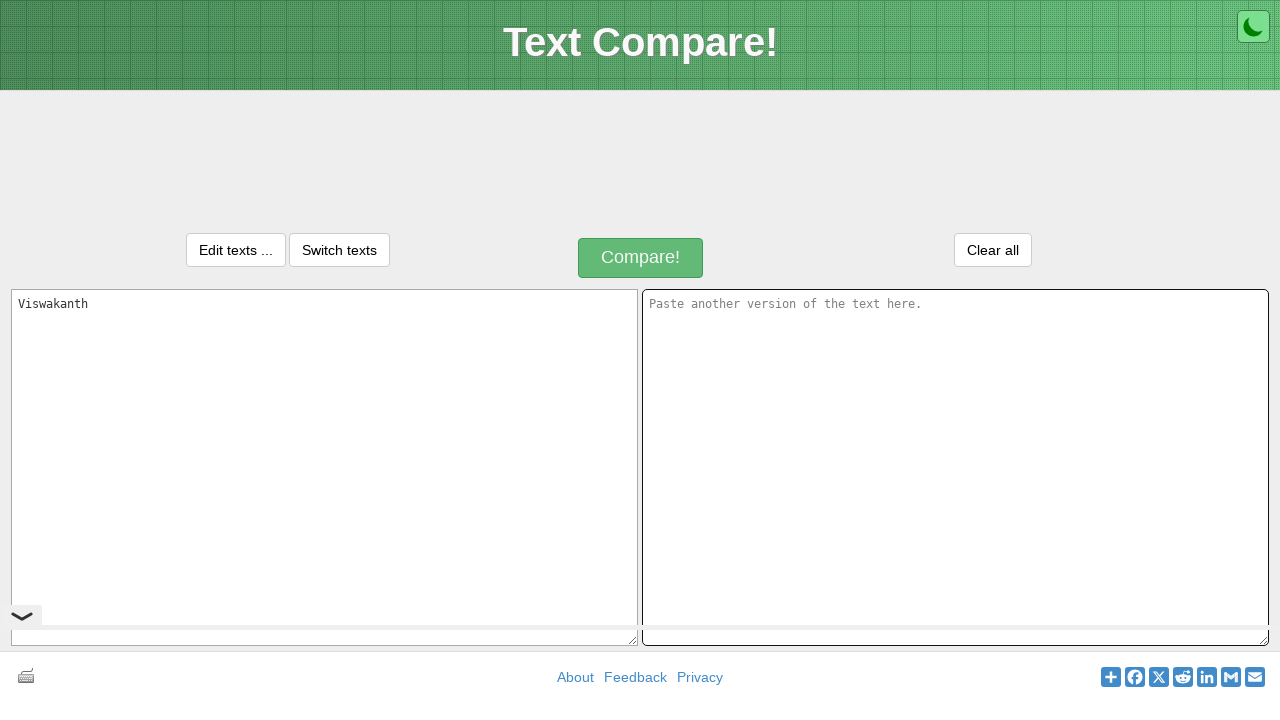

Pasted text into the next field using Ctrl+V
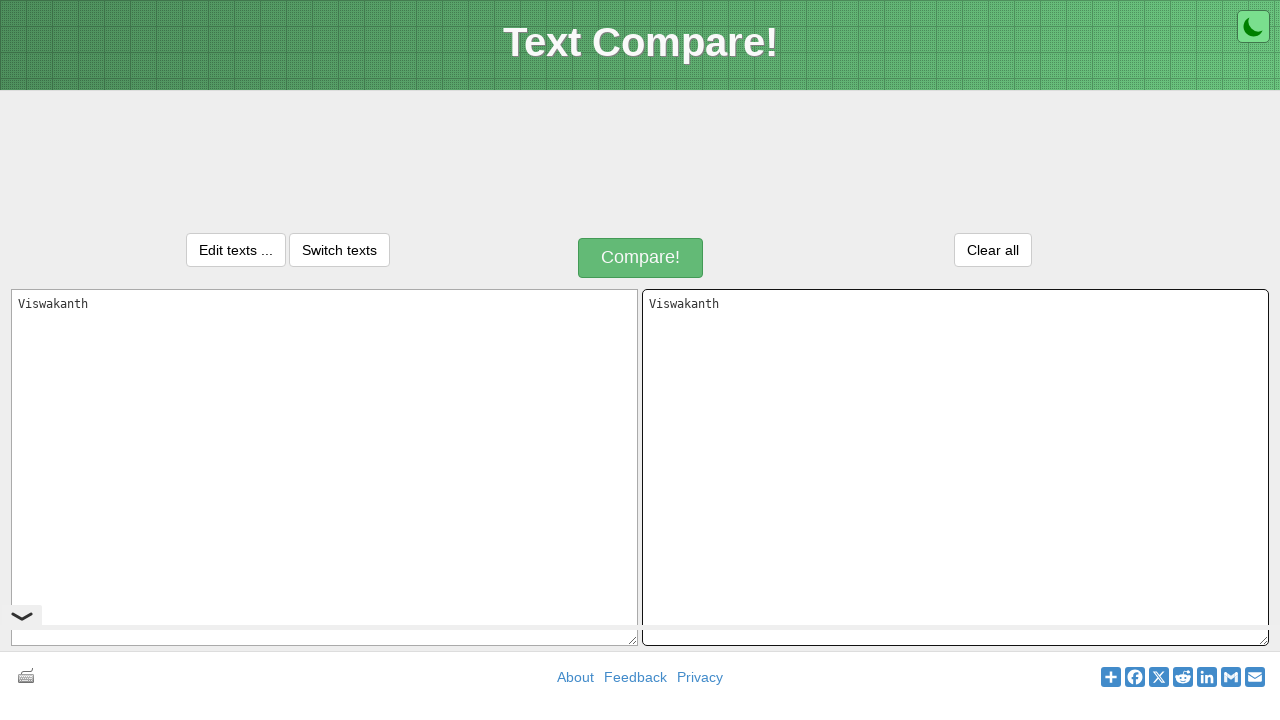

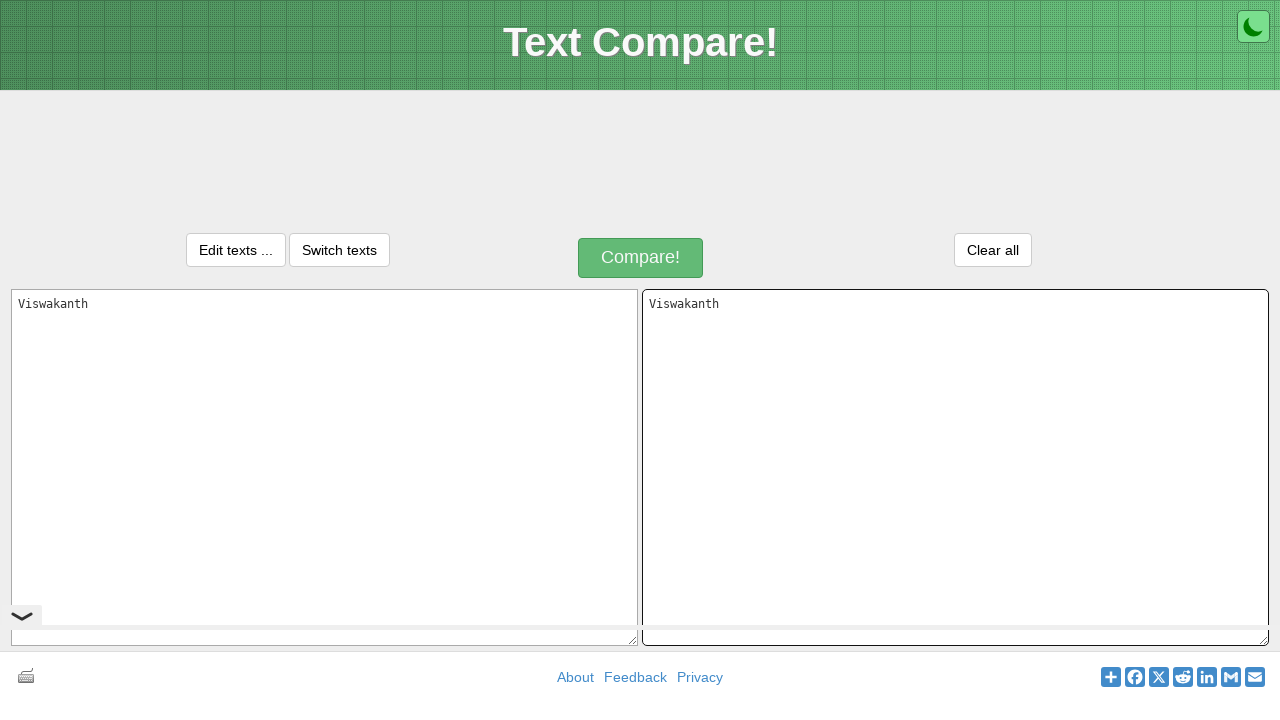